Tests the add/remove elements functionality by clicking the "Add Element" button 5 times and verifying that 5 delete buttons appear on the page.

Starting URL: http://the-internet.herokuapp.com/add_remove_elements/

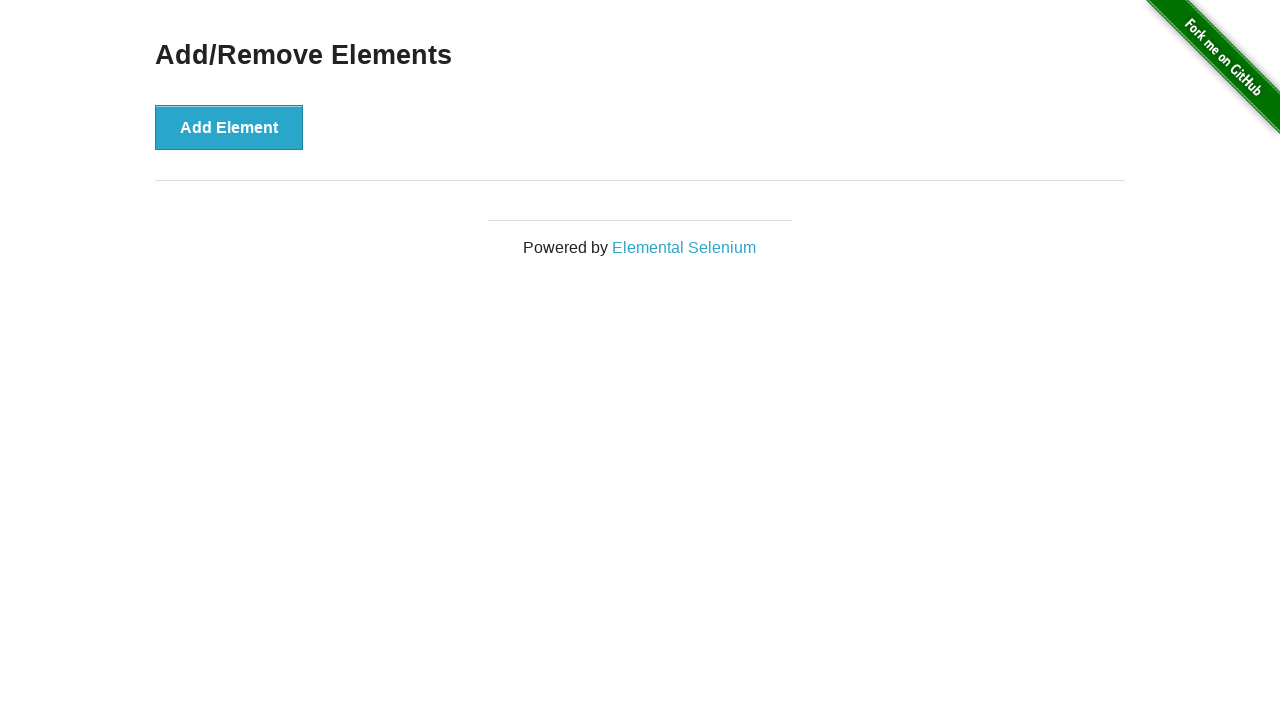

Clicked 'Add Element' button (iteration 1 of 5) at (229, 127) on button[onclick='addElement()']
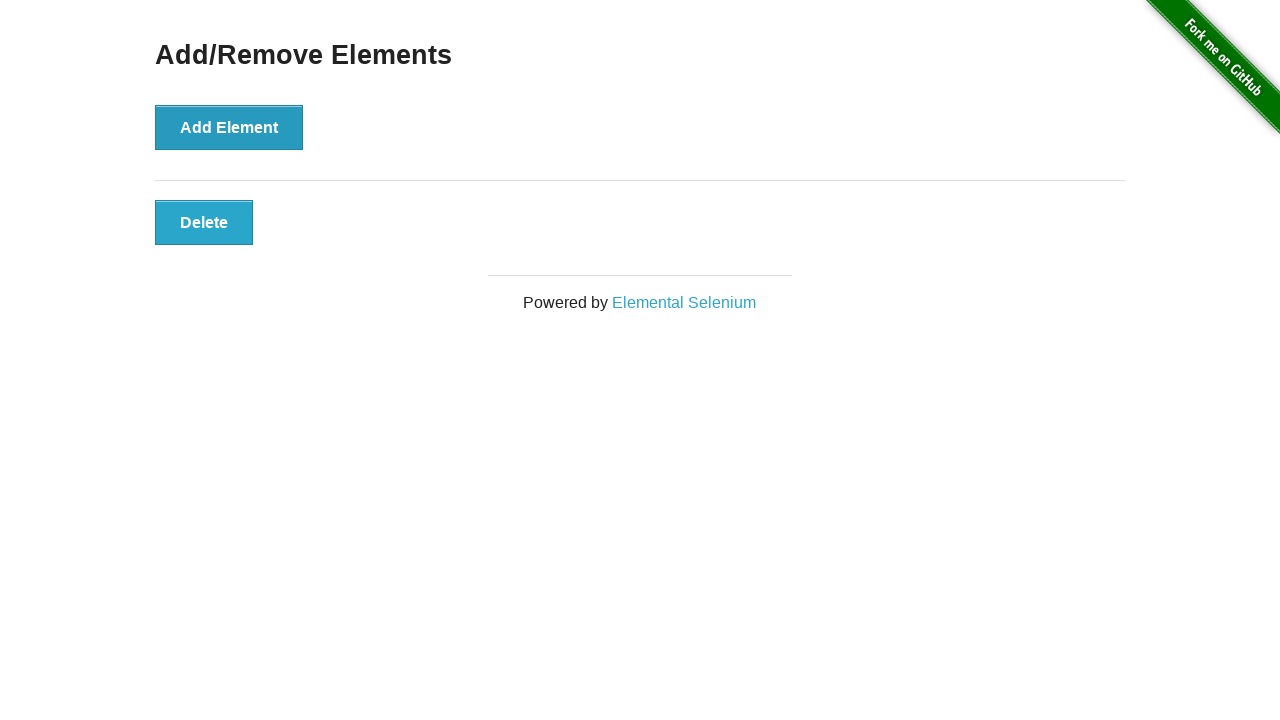

Clicked 'Add Element' button (iteration 2 of 5) at (229, 127) on button[onclick='addElement()']
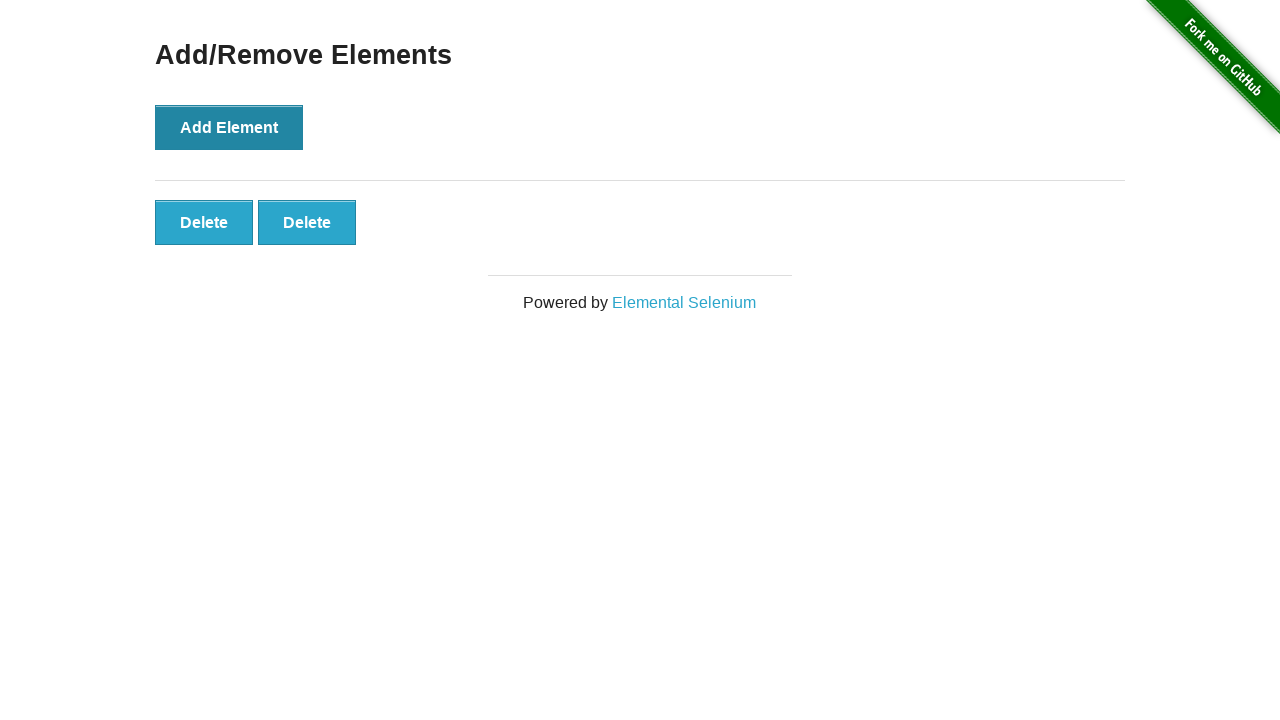

Clicked 'Add Element' button (iteration 3 of 5) at (229, 127) on button[onclick='addElement()']
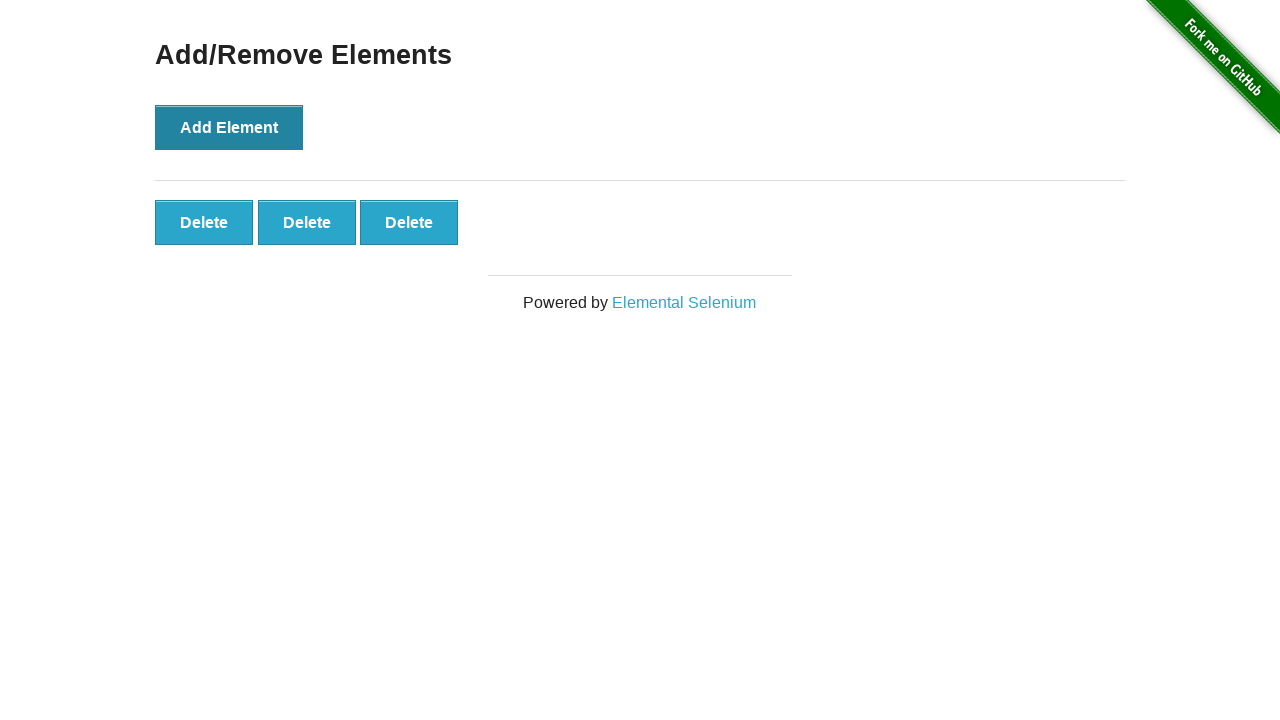

Clicked 'Add Element' button (iteration 4 of 5) at (229, 127) on button[onclick='addElement()']
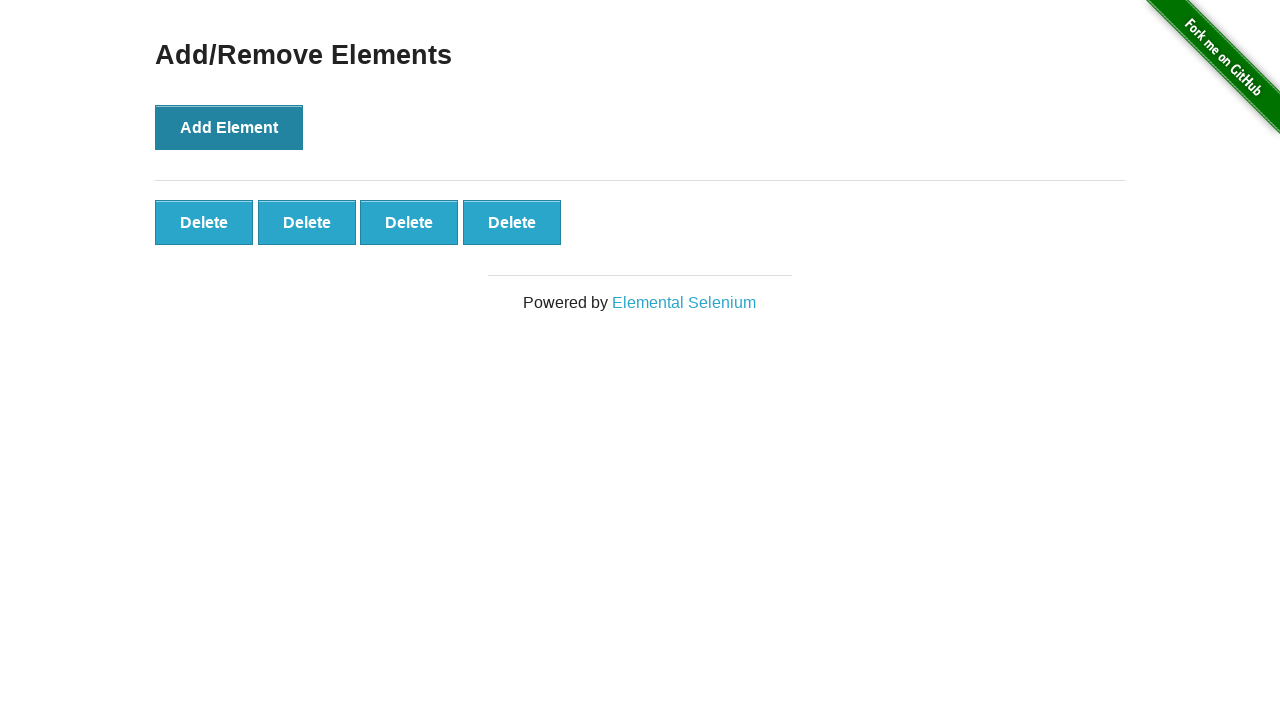

Clicked 'Add Element' button (iteration 5 of 5) at (229, 127) on button[onclick='addElement()']
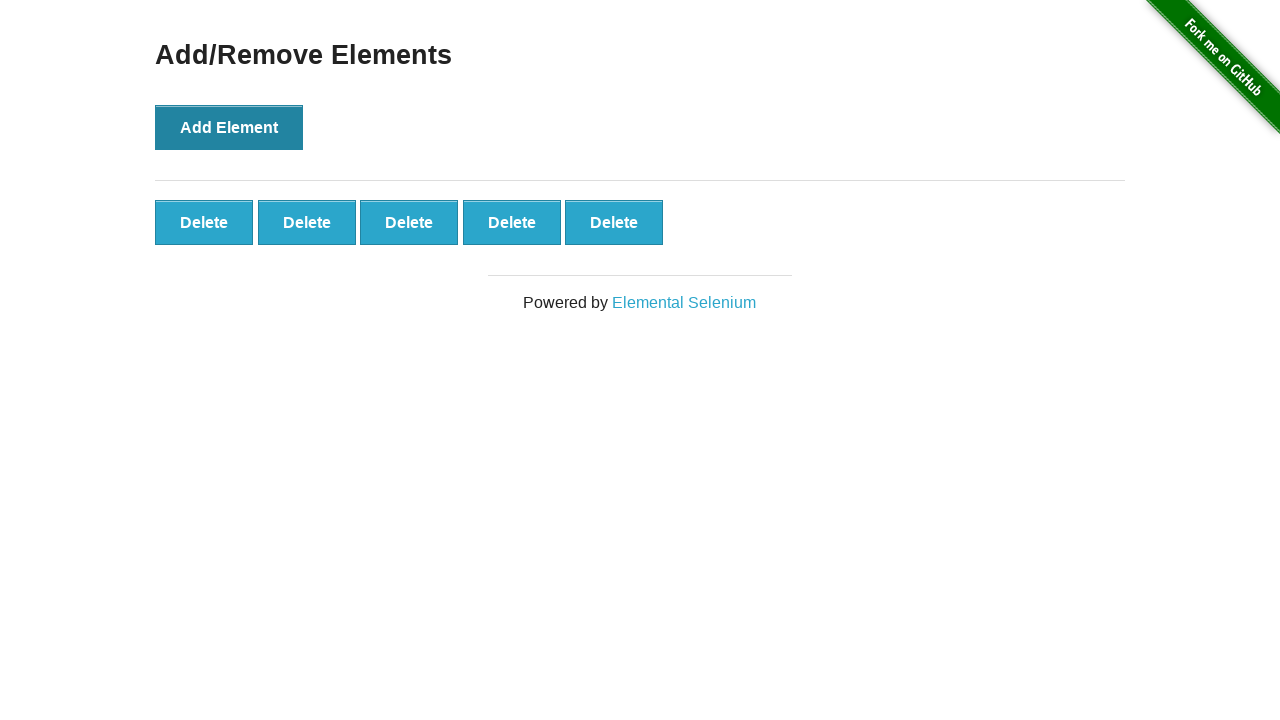

Delete button selector appeared on the page
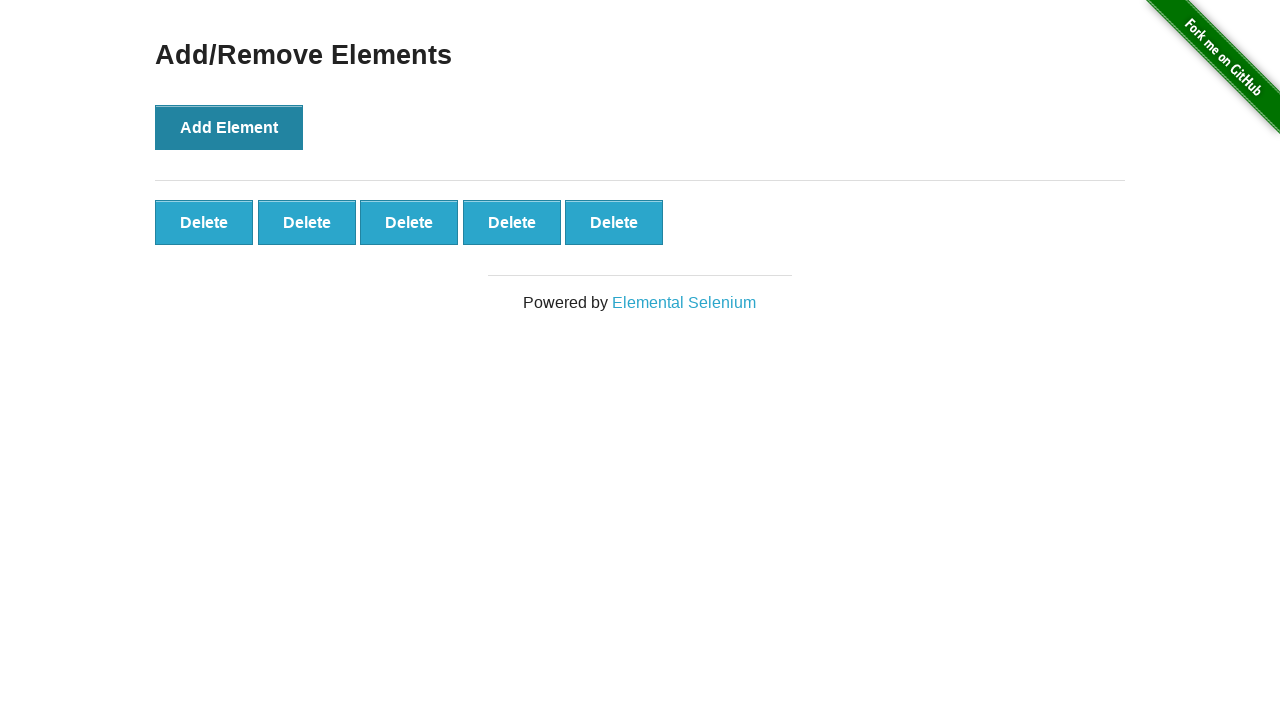

Verified that 5 delete buttons are present on the page
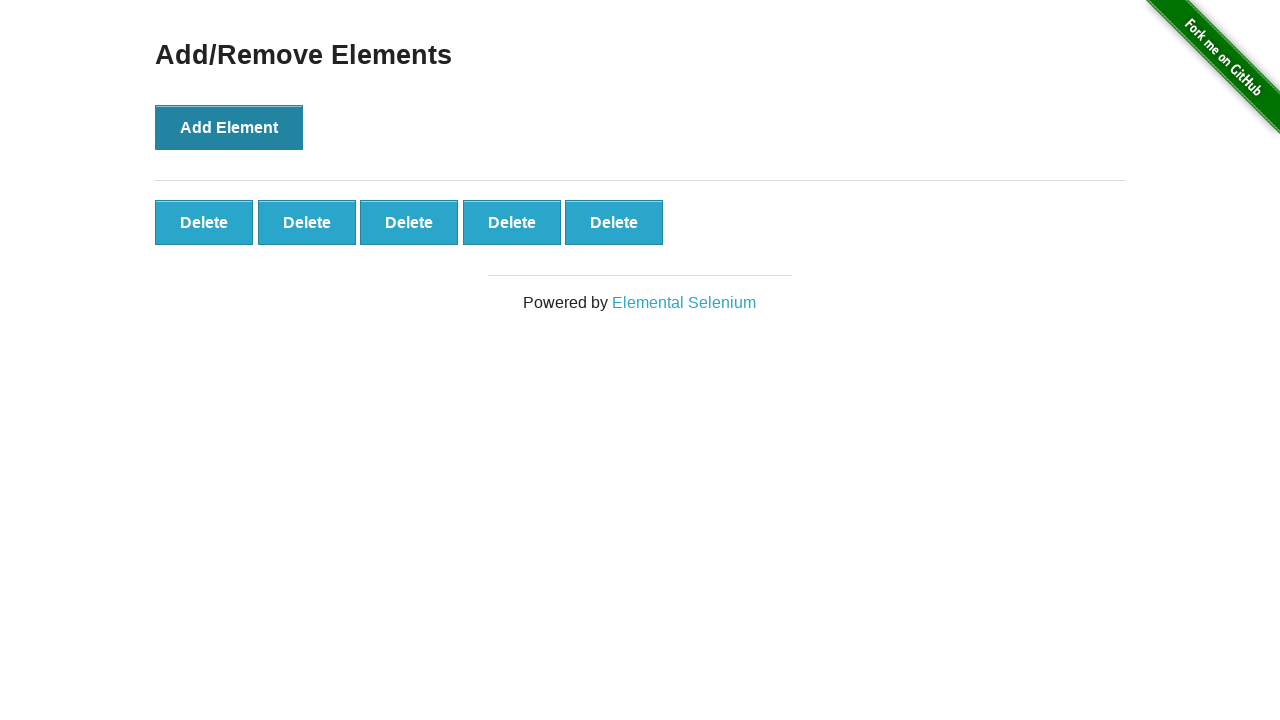

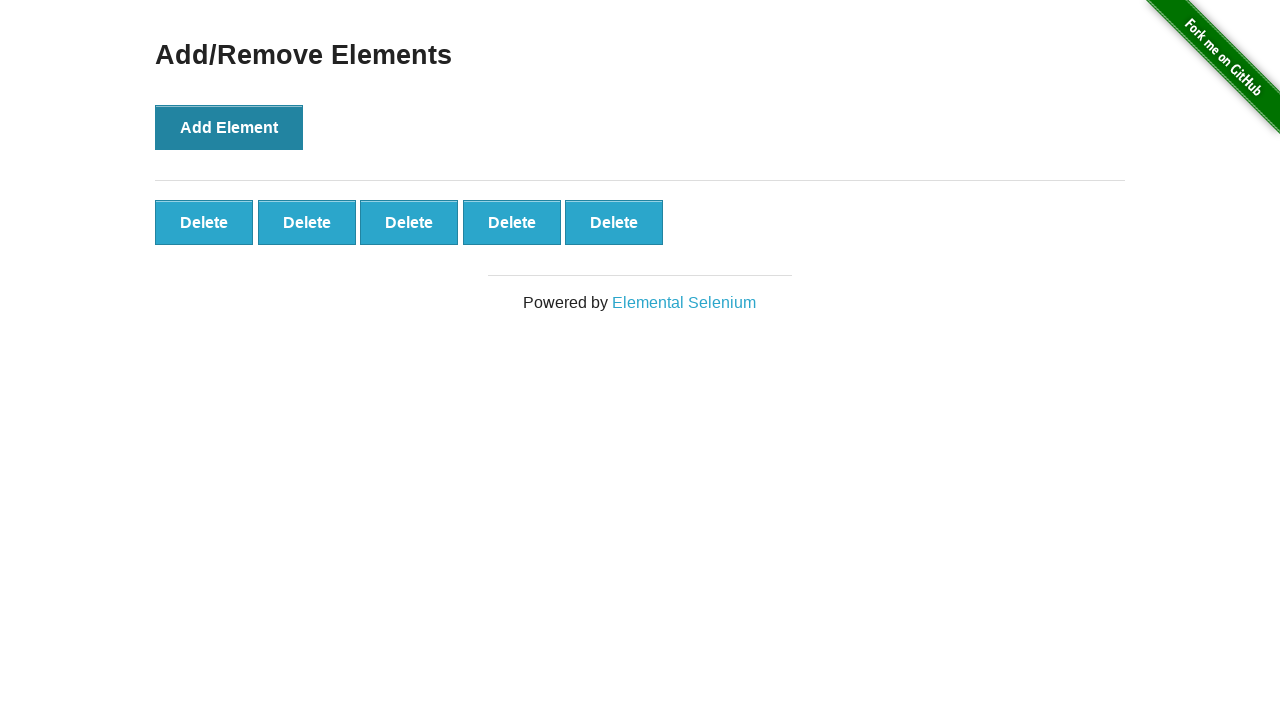